Tests checkbox functionality by checking specific day checkboxes (Sunday, Tuesday, Thursday) on a practice automation site

Starting URL: https://testautomationpractice.blogspot.com/

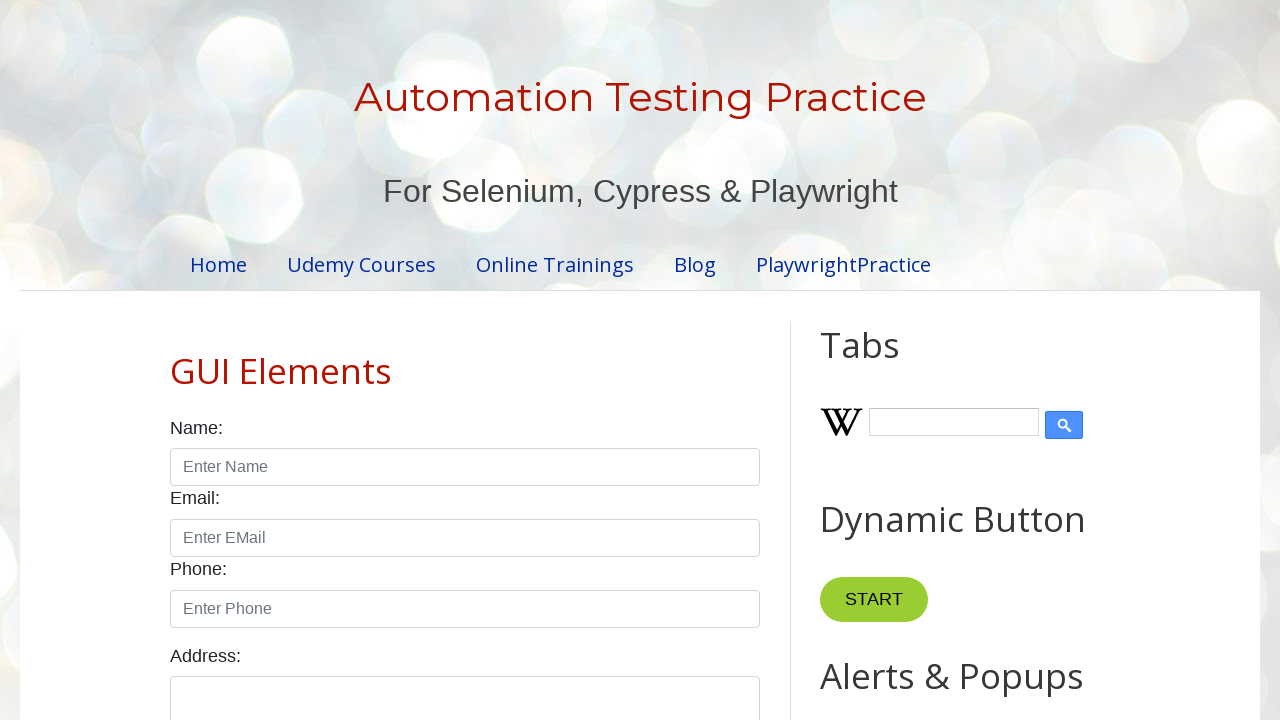

Navigated to practice automation website
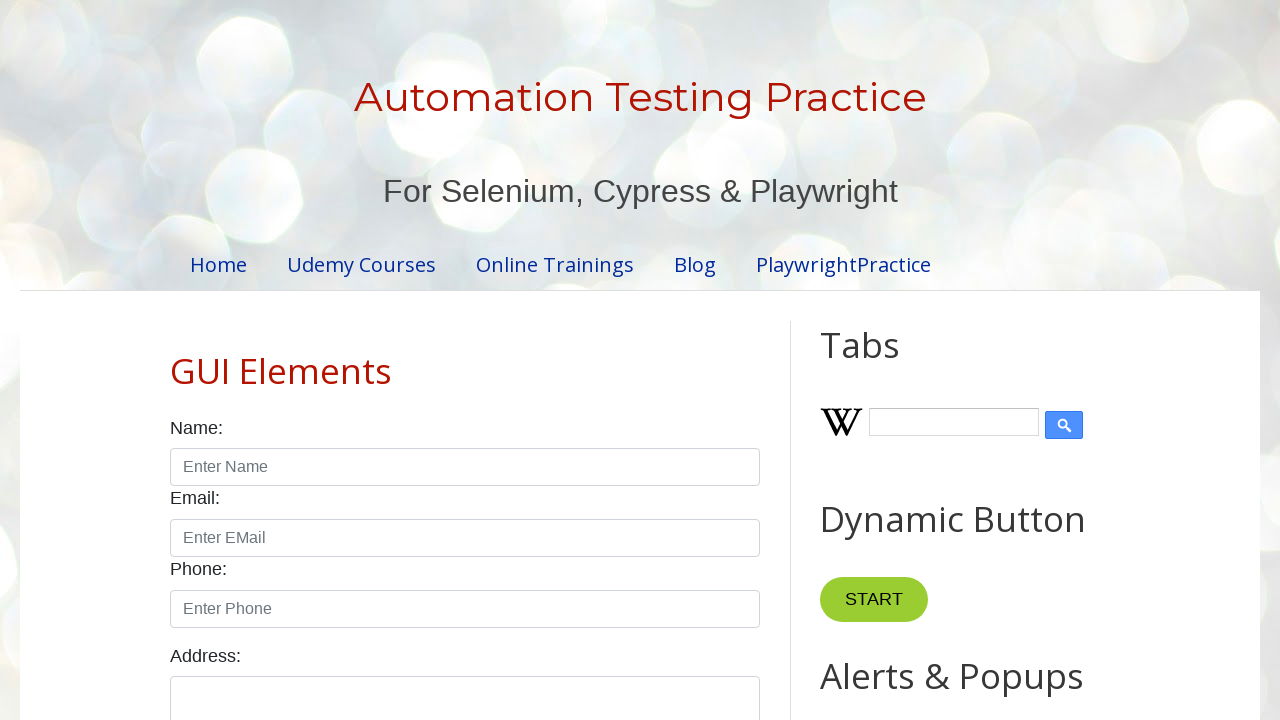

Checked checkbox: #sunday at (176, 360) on #sunday
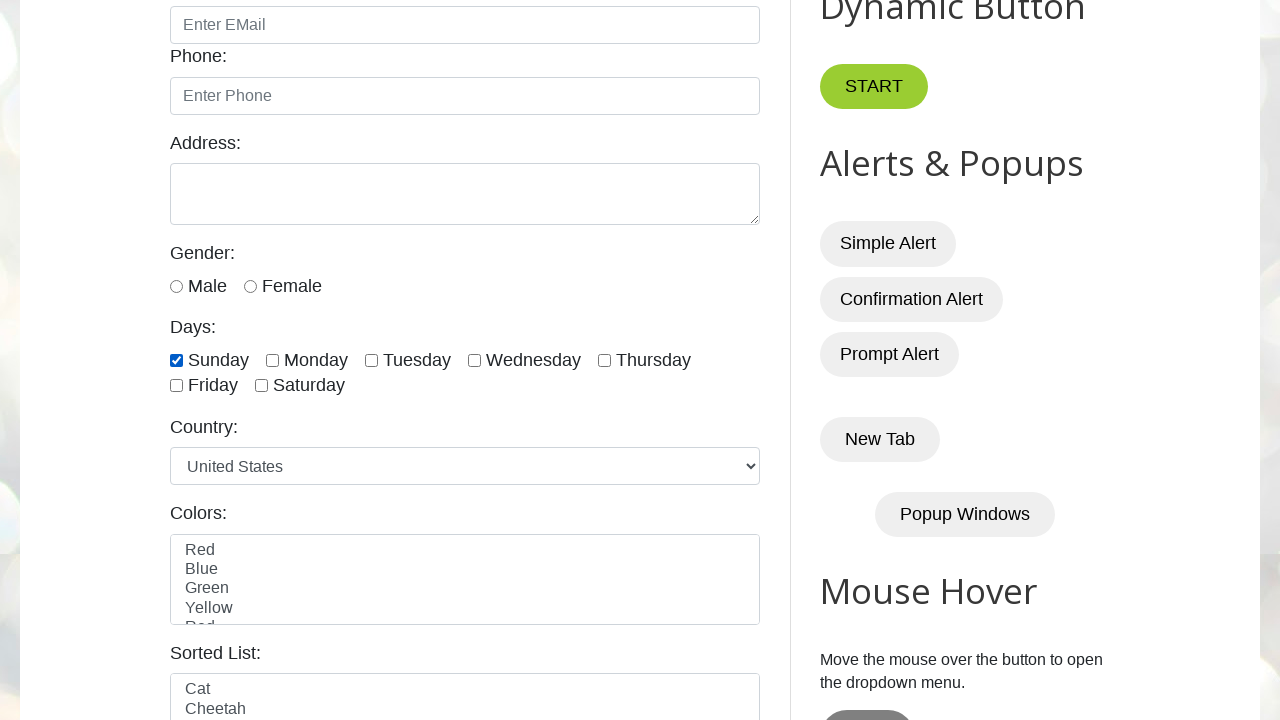

Checked checkbox: #tuesday at (372, 360) on #tuesday
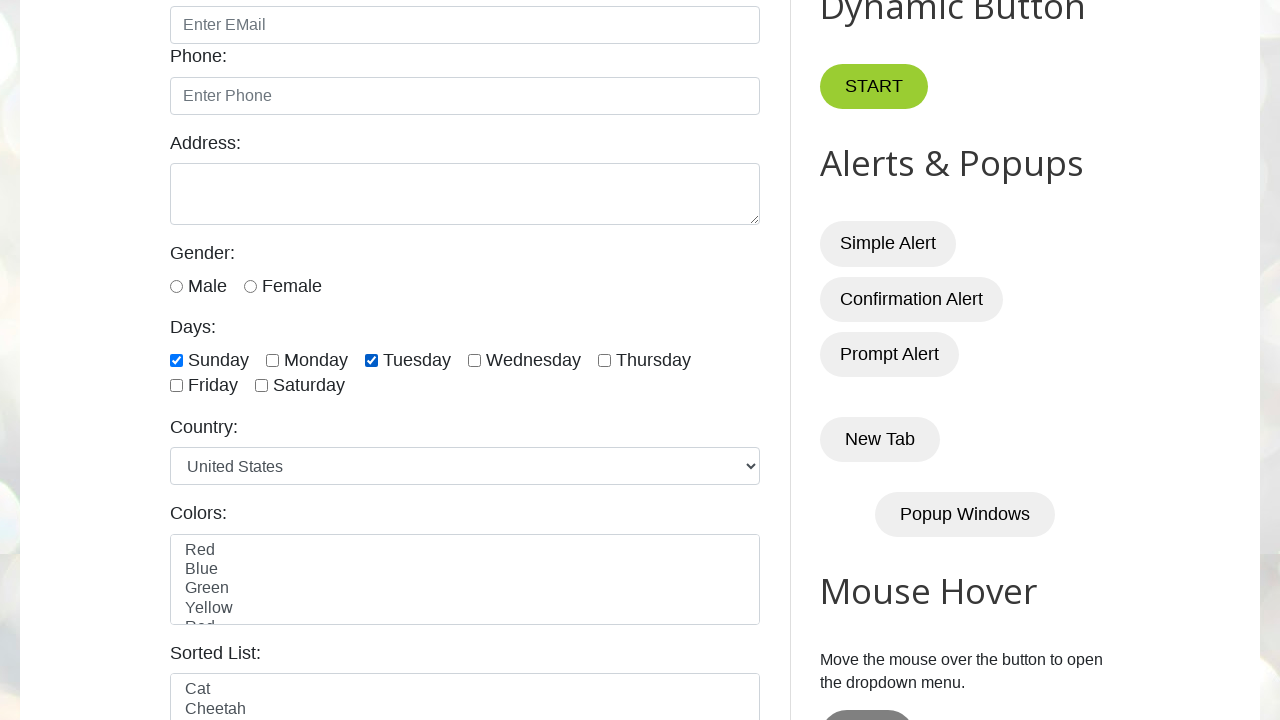

Checked checkbox: #thursday at (604, 360) on #thursday
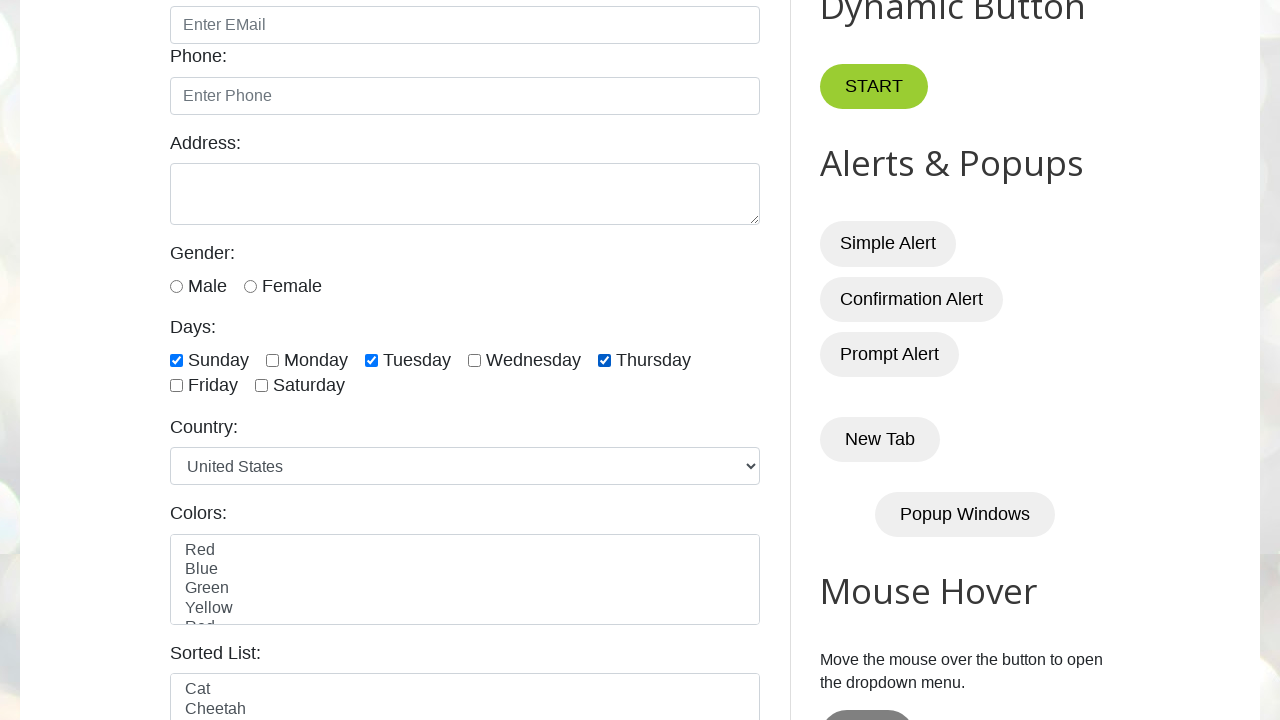

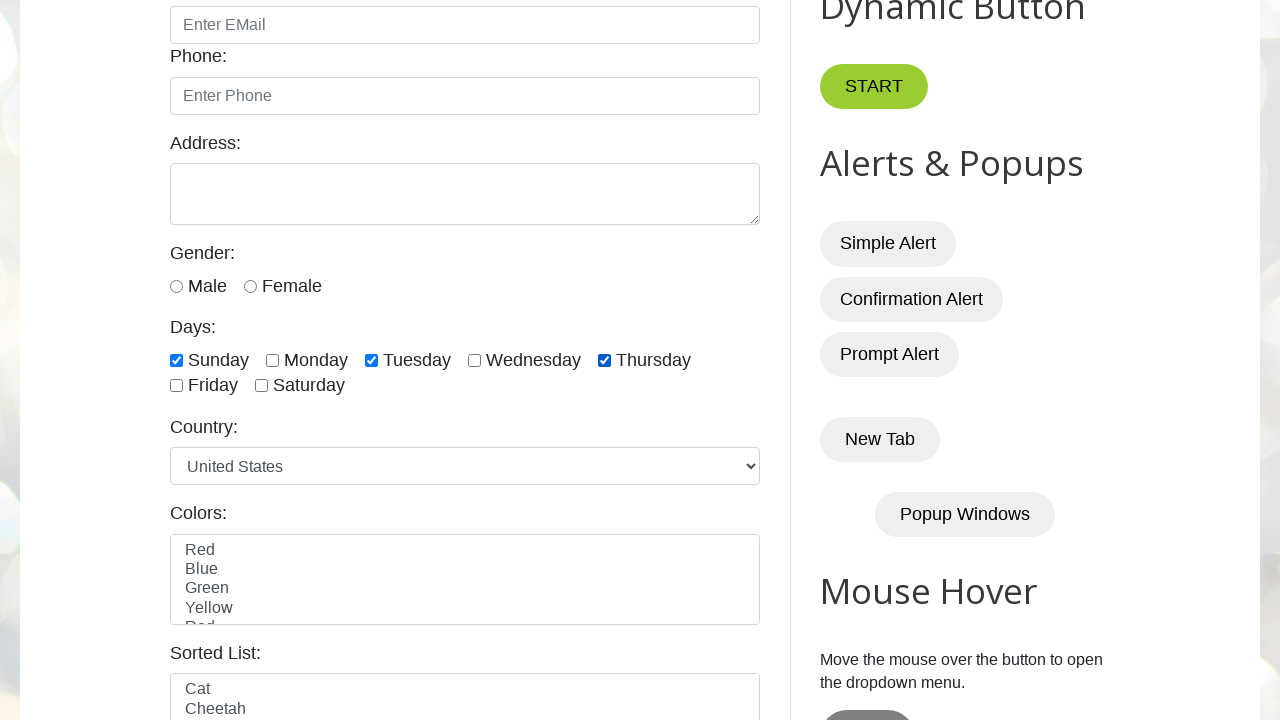